Tests contact form submission with numeric values in name field and invalid email/phone formats

Starting URL: https://lm.skillbox.cc/qa_tester/module02/homework1/

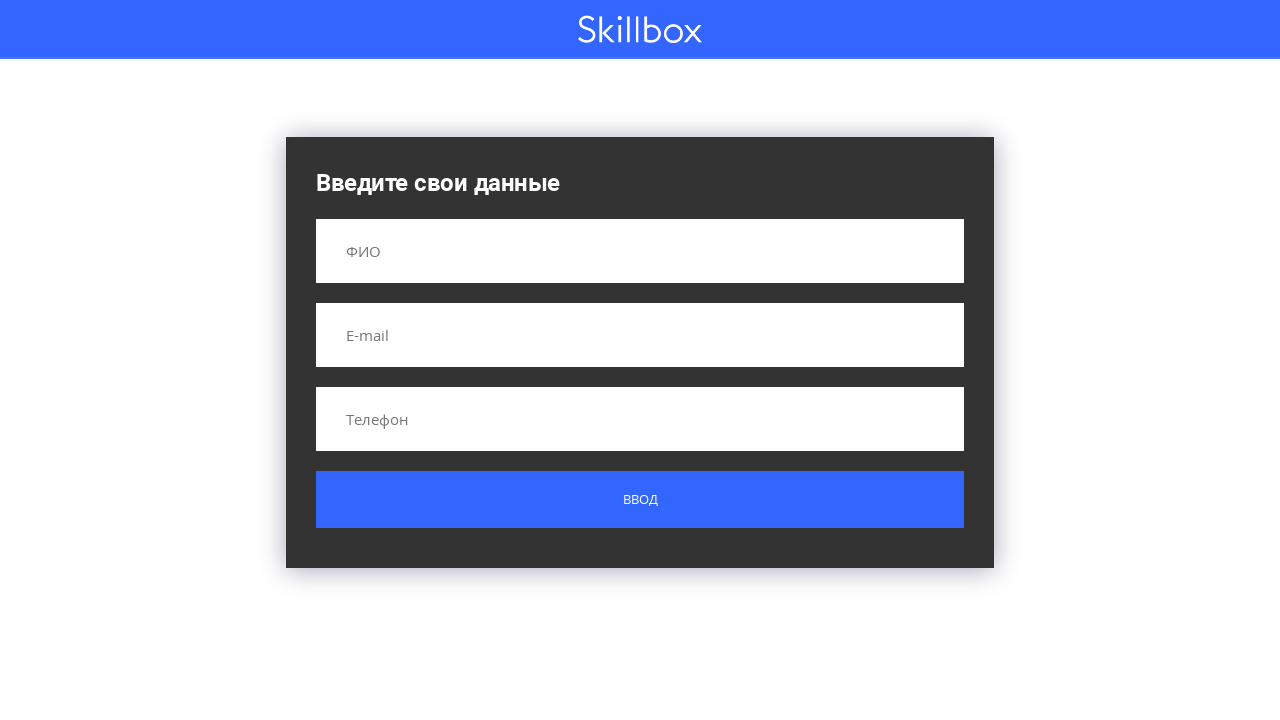

Filled name field with numeric value '2345678' on input[name='name']
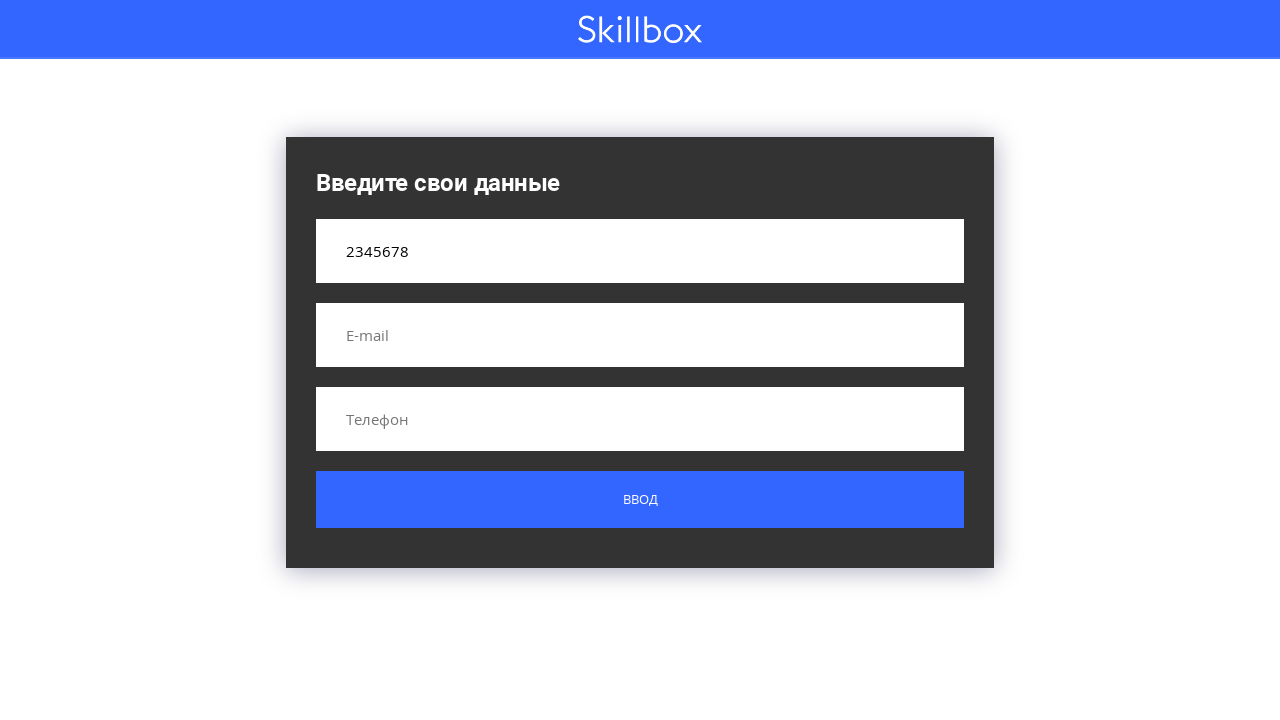

Filled email field with numeric value '1222222222' on input[name='email']
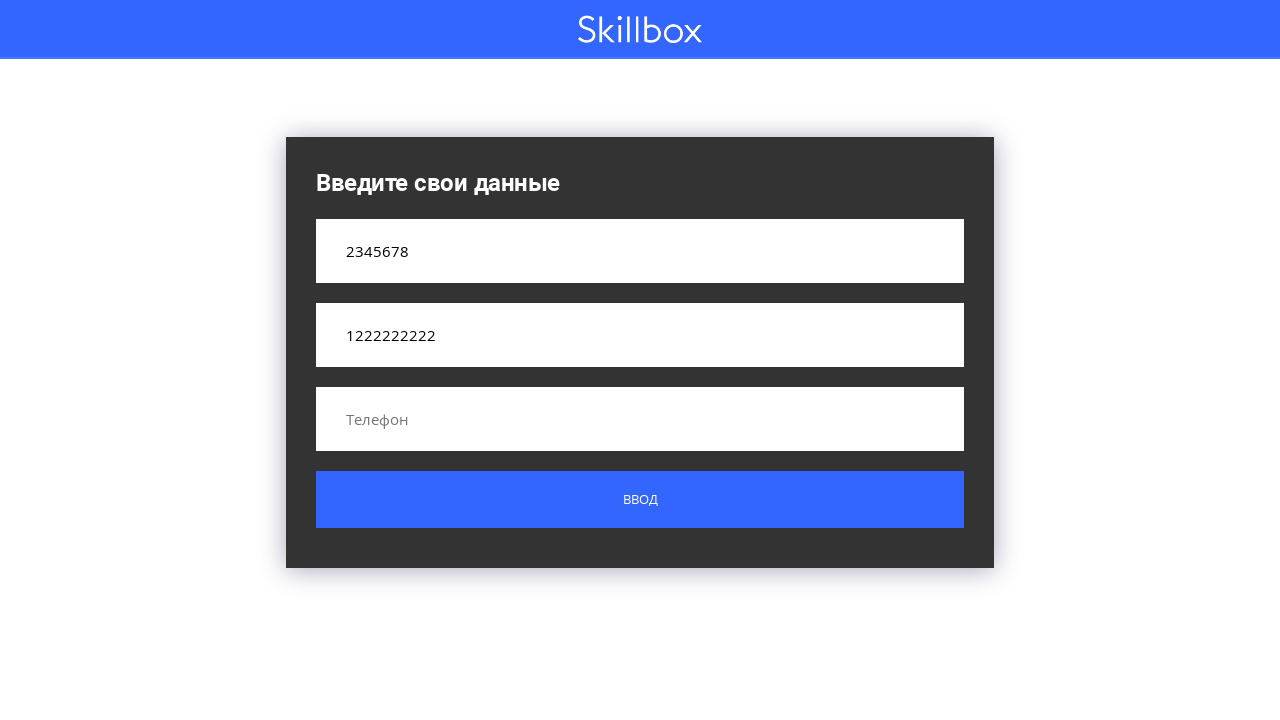

Filled phone field with letters 'dfghjjkk' on input[name='phone']
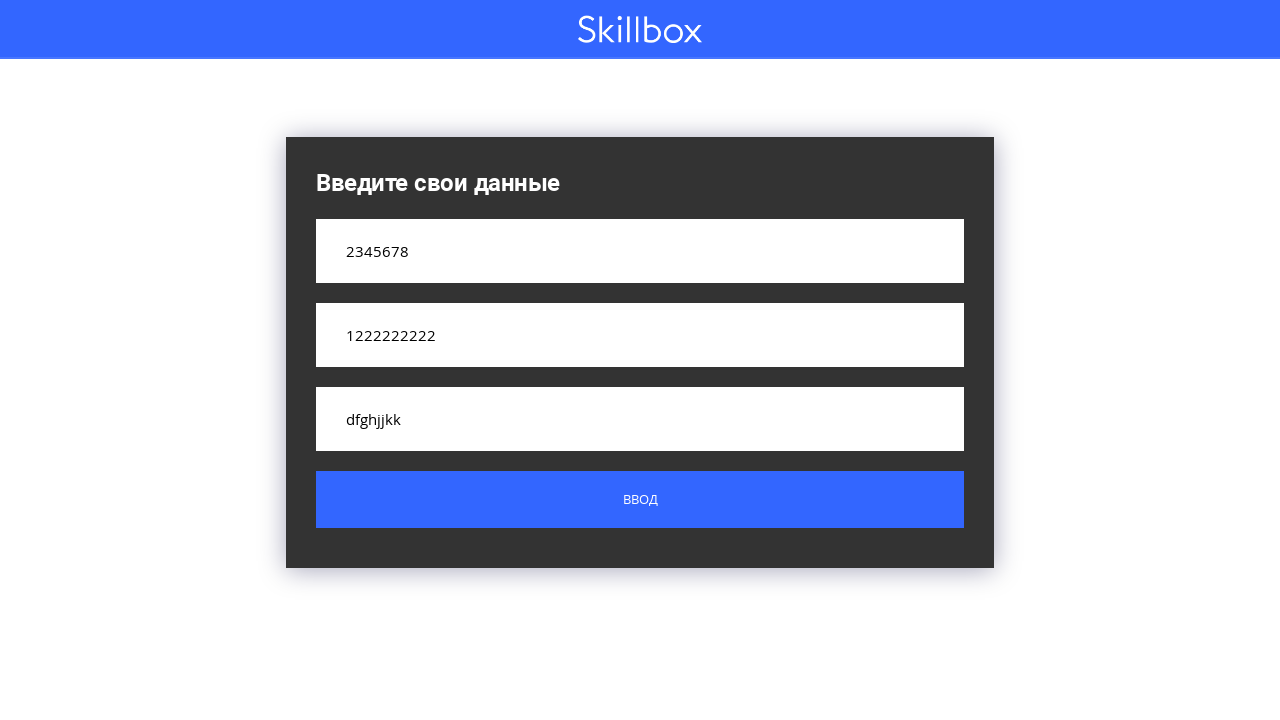

Clicked submit button to submit contact form with invalid data at (640, 500) on .button
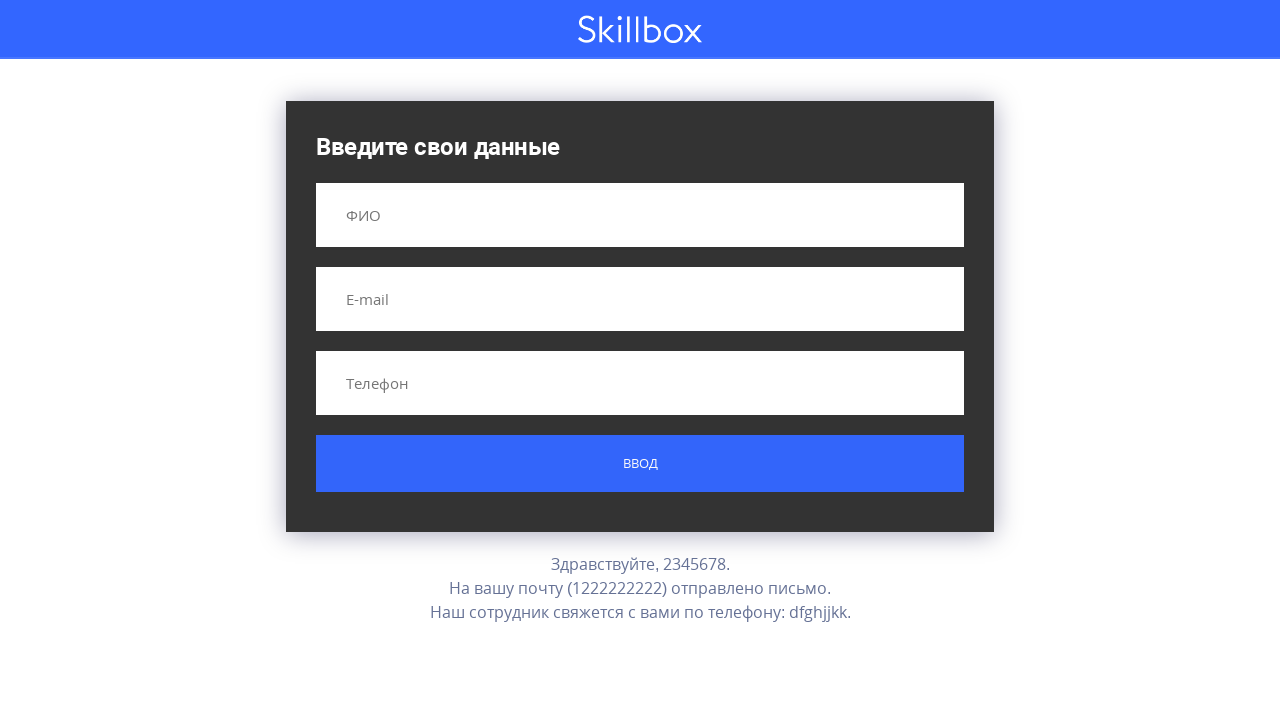

Form submission result element appeared
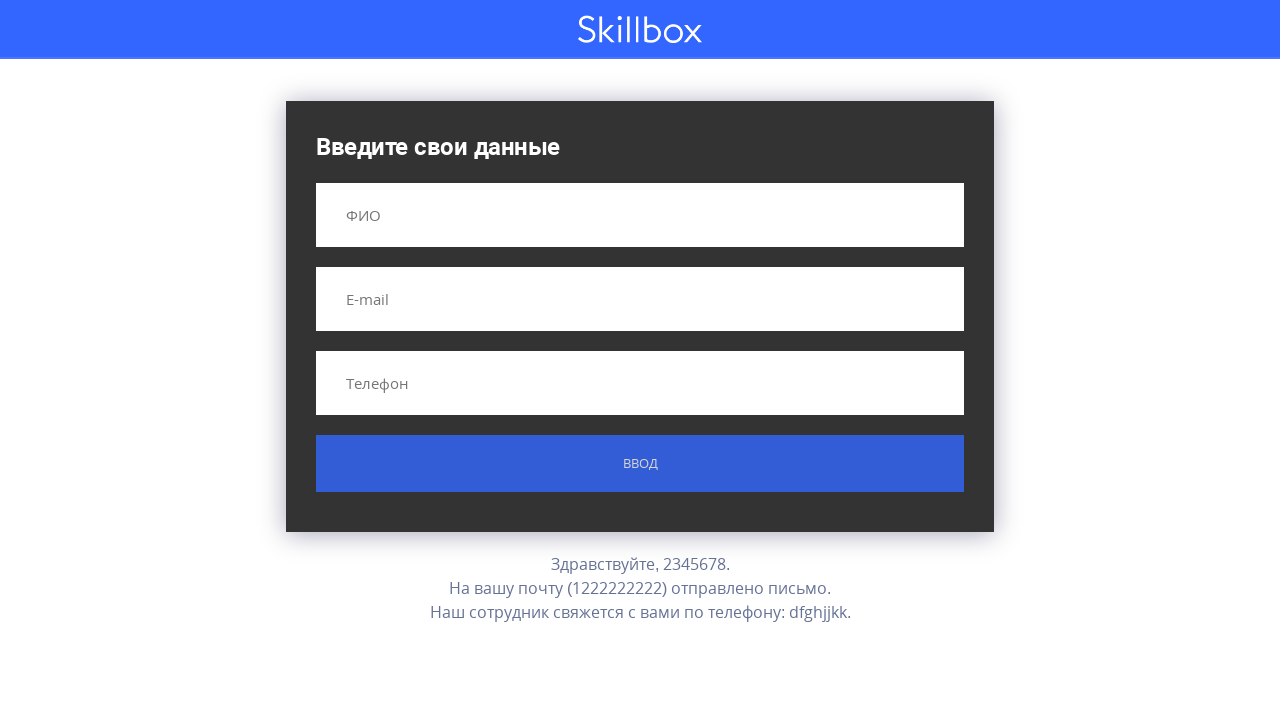

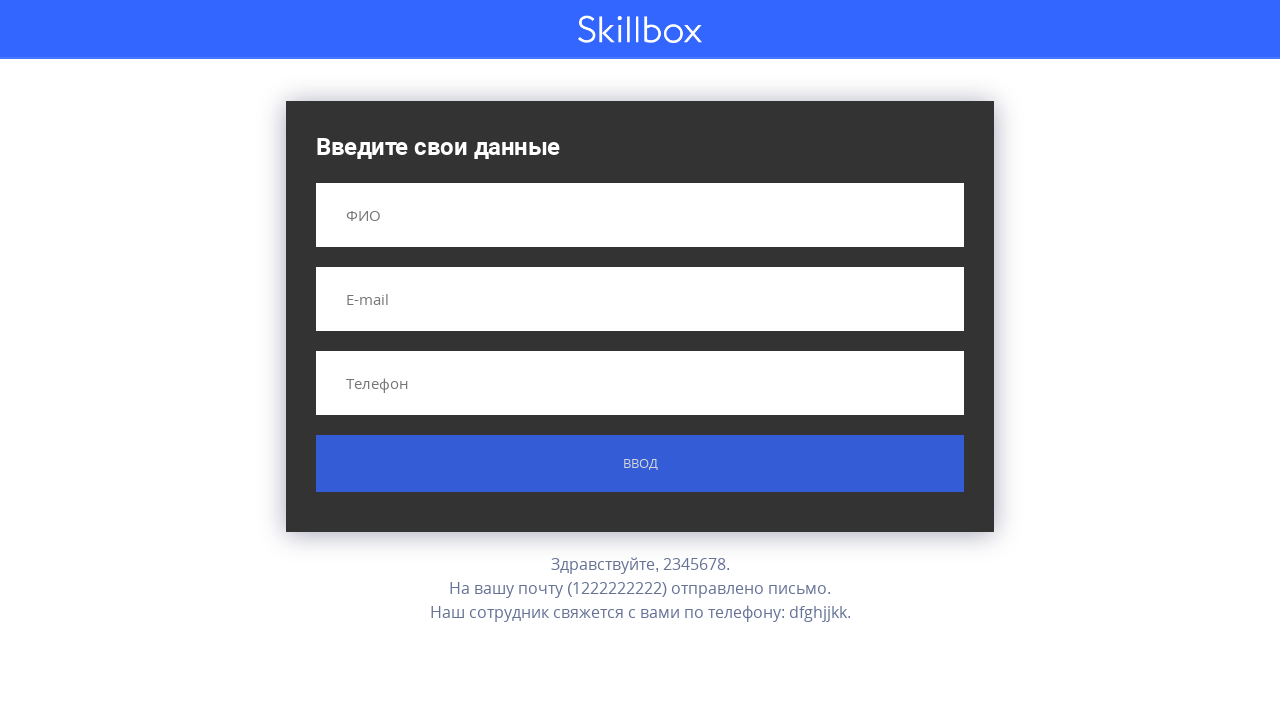